Tests drag and drop functionality and double-click action on a button

Starting URL: https://testautomationpractice.blogspot.com/

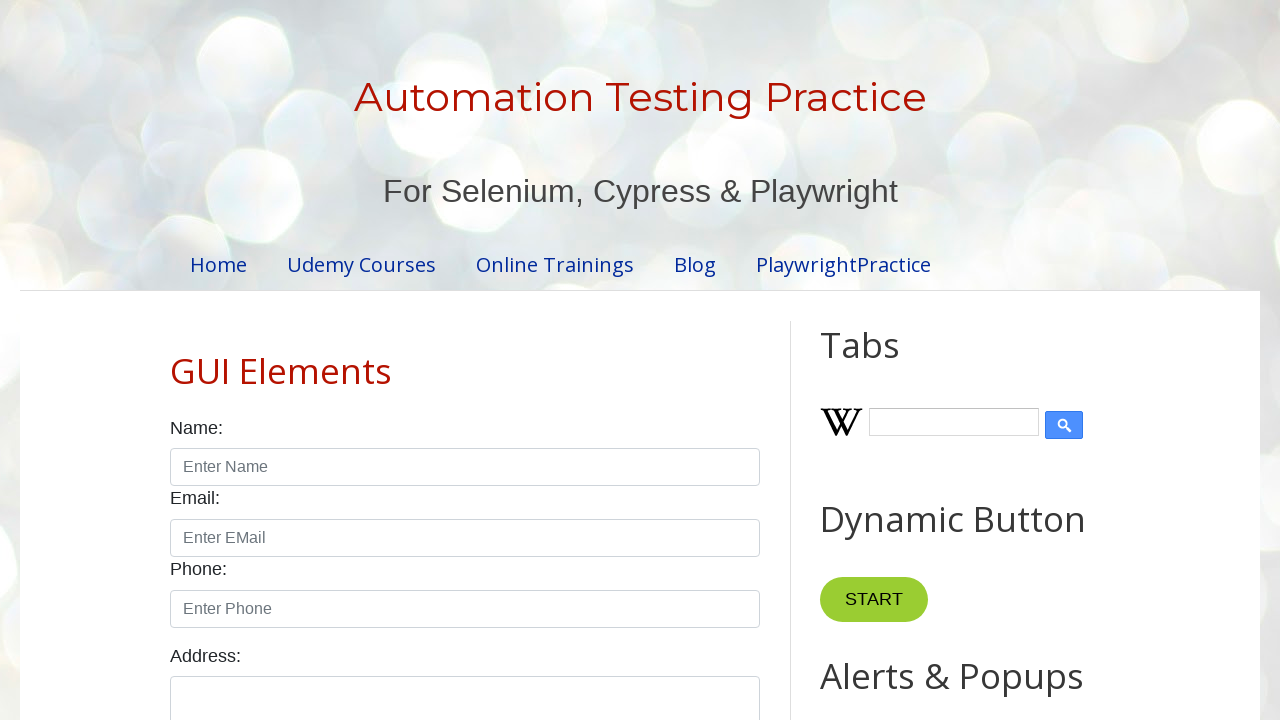

Located draggable element
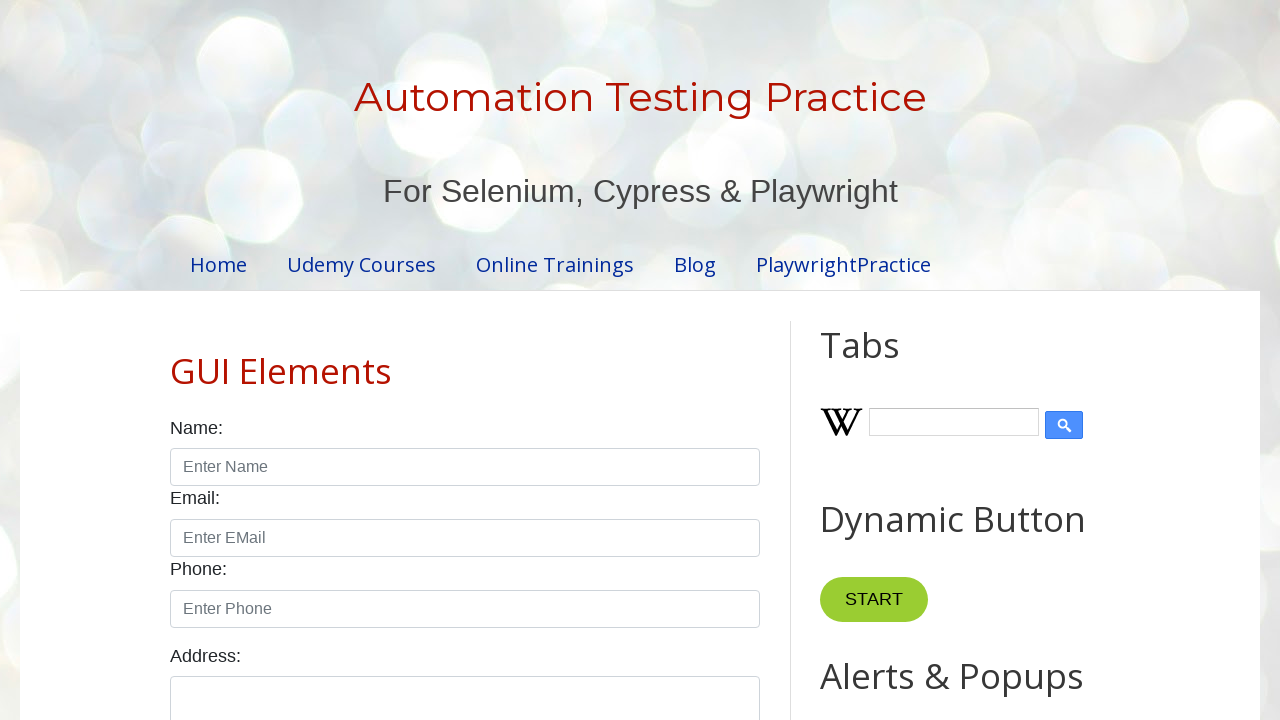

Located droppable element
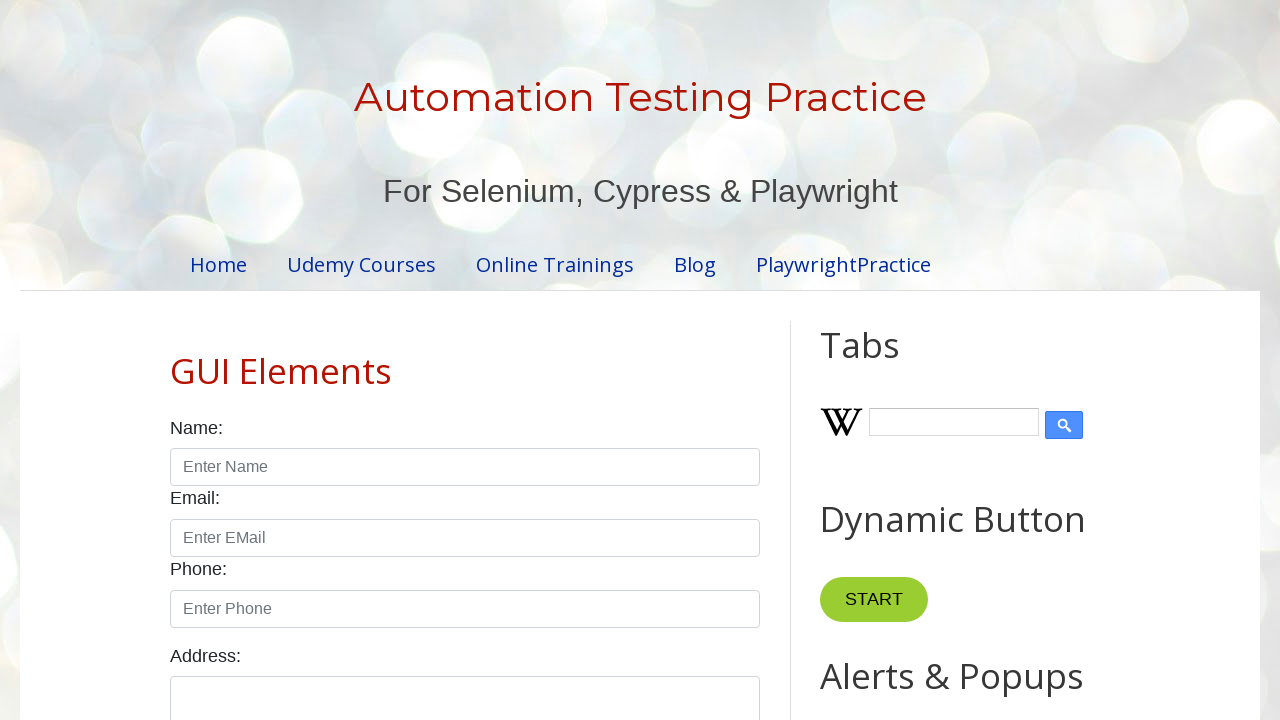

Dragged element to drop target at (1015, 386)
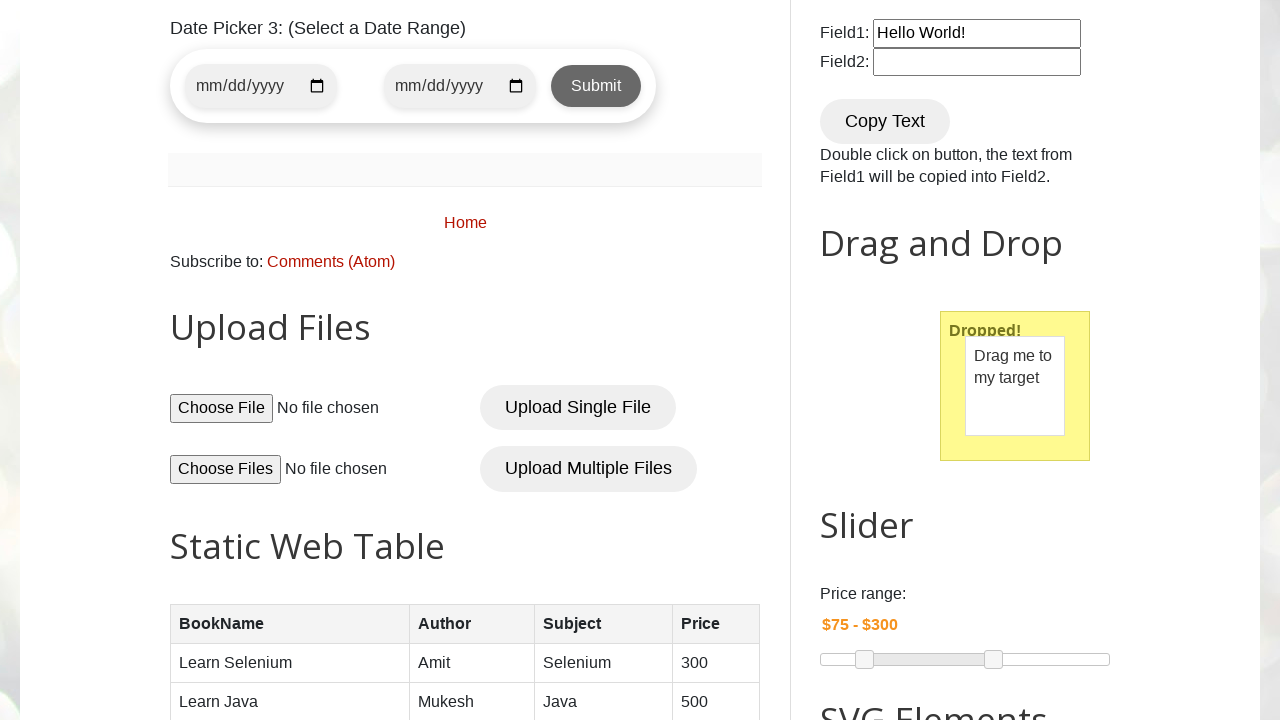

Located Copy Text button
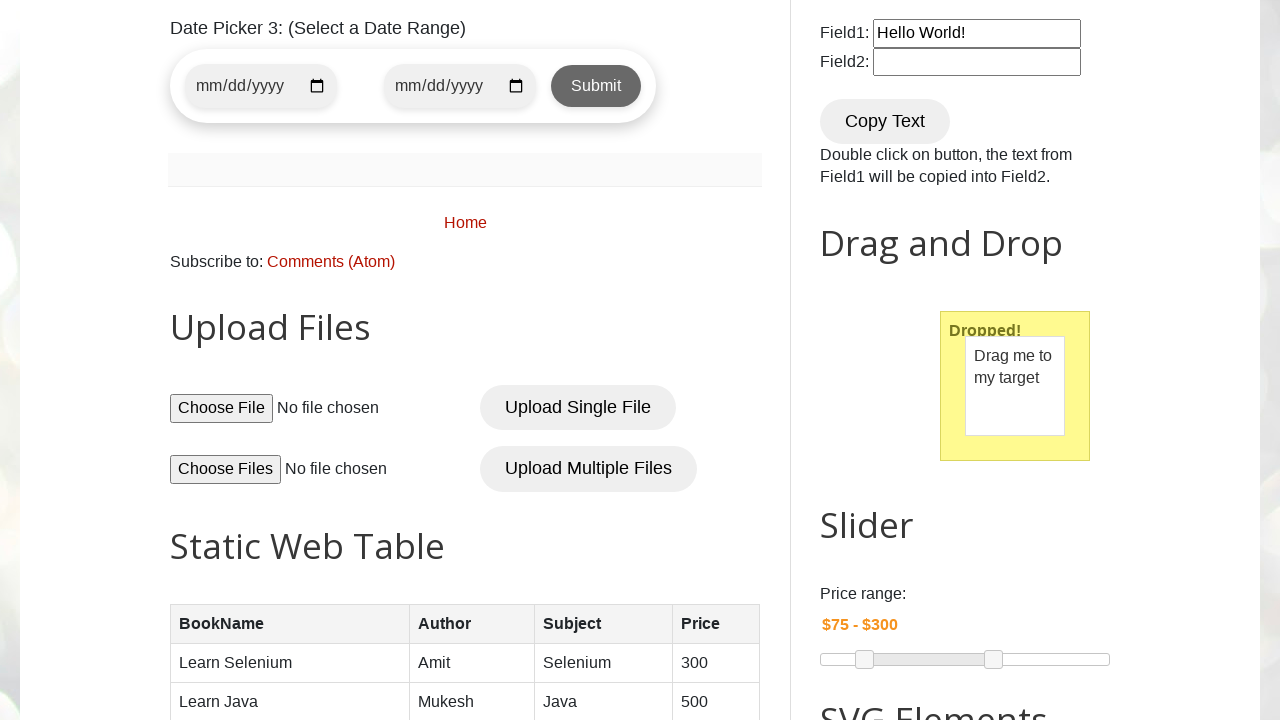

Double-clicked Copy Text button at (885, 121) on xpath=//button[text()='Copy Text']
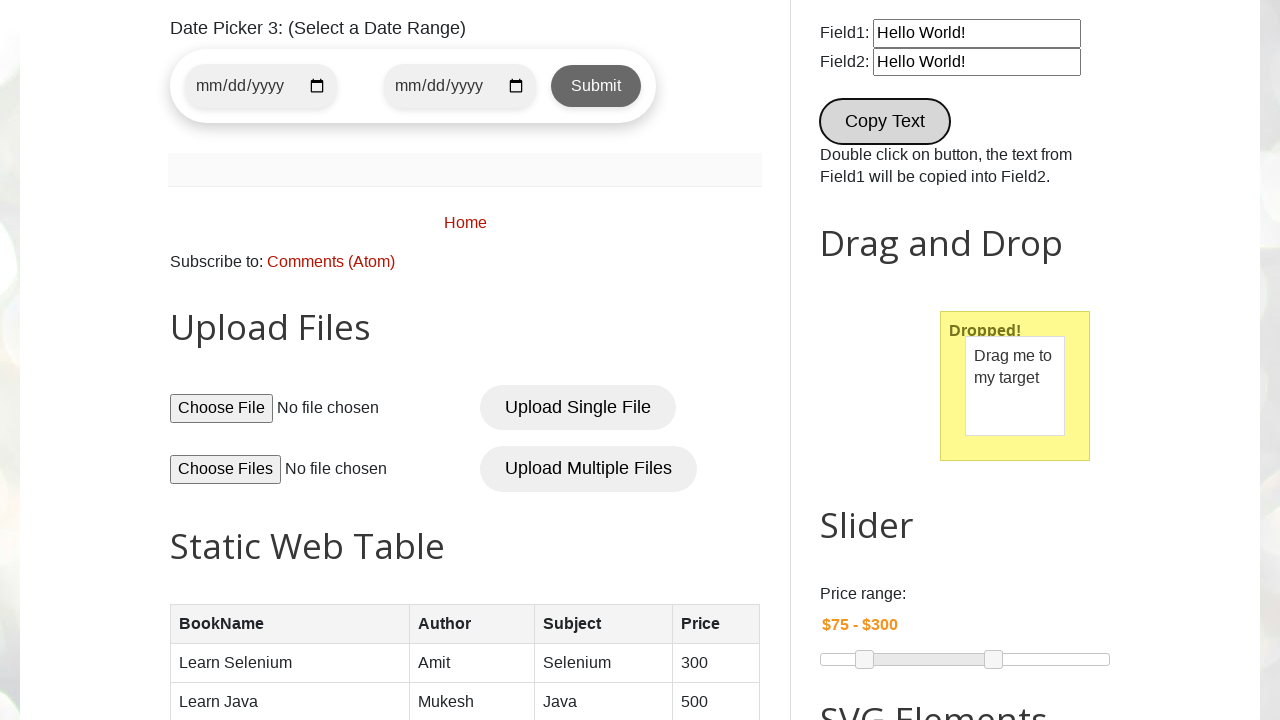

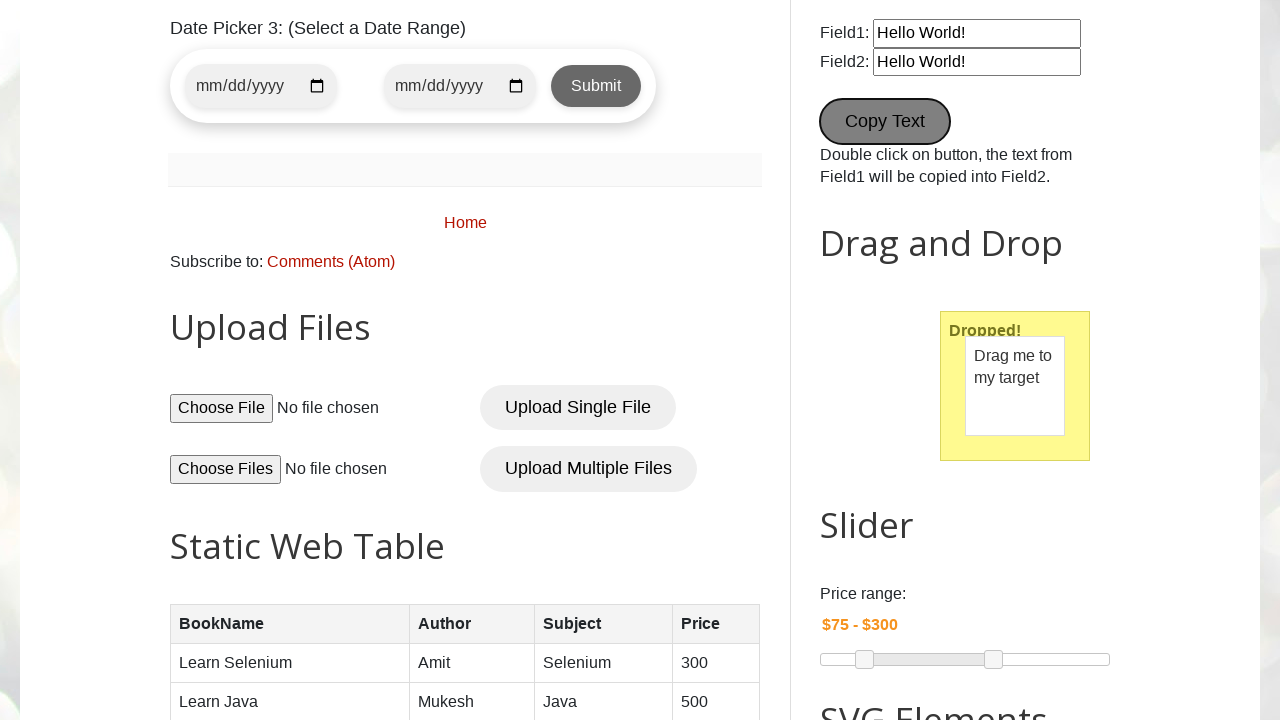